Navigates to Cognizant website and retrieves page title and current URL information

Starting URL: https://www.cognizant.com/in/en

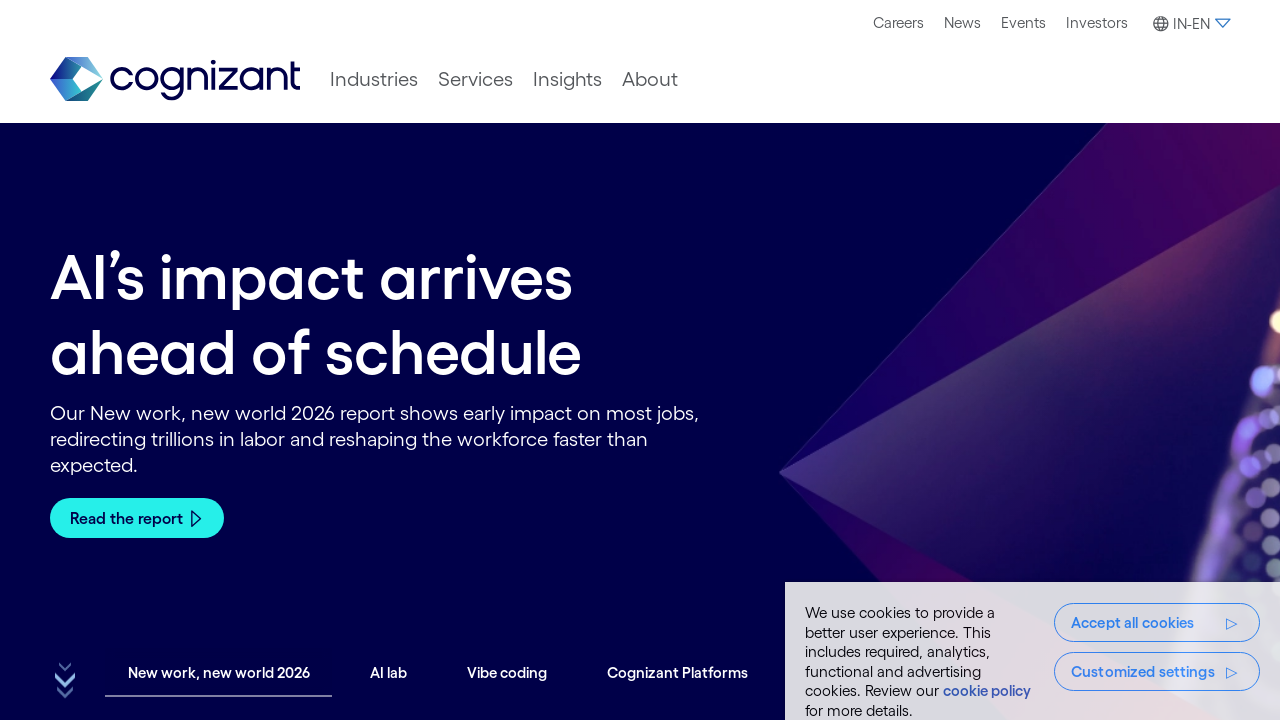

Retrieved page title from Cognizant website
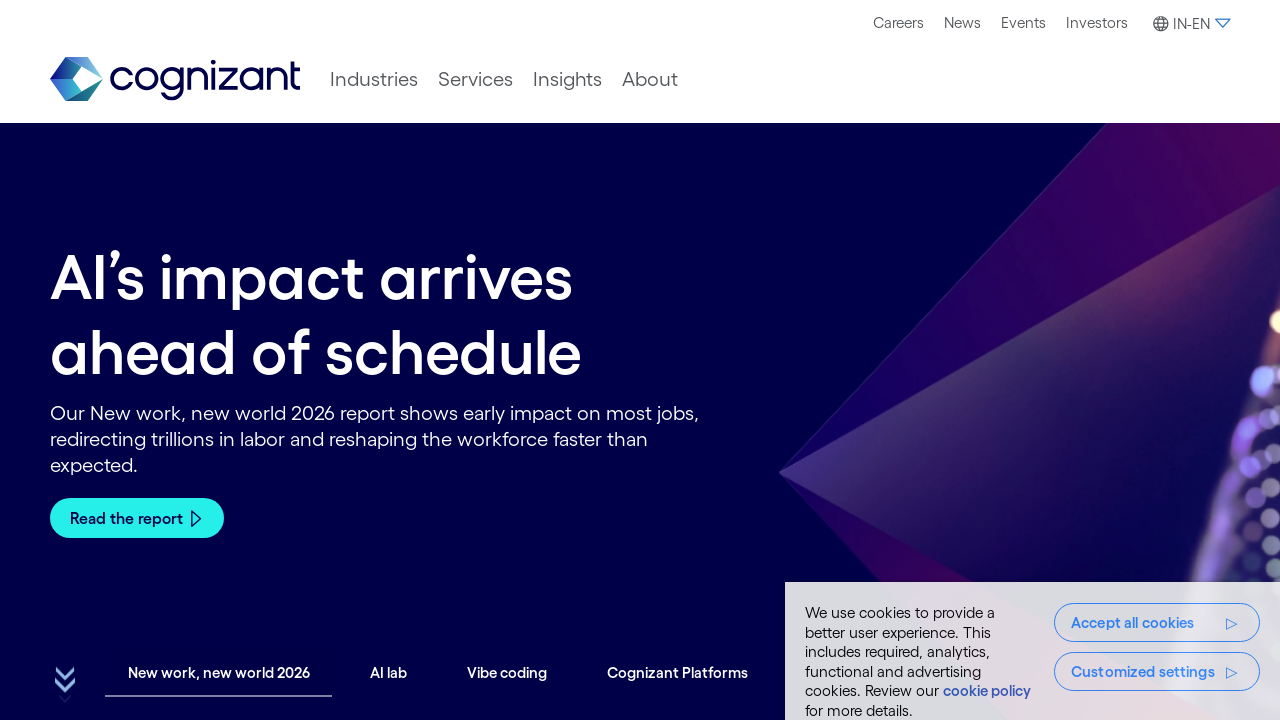

Retrieved current URL from Cognizant website
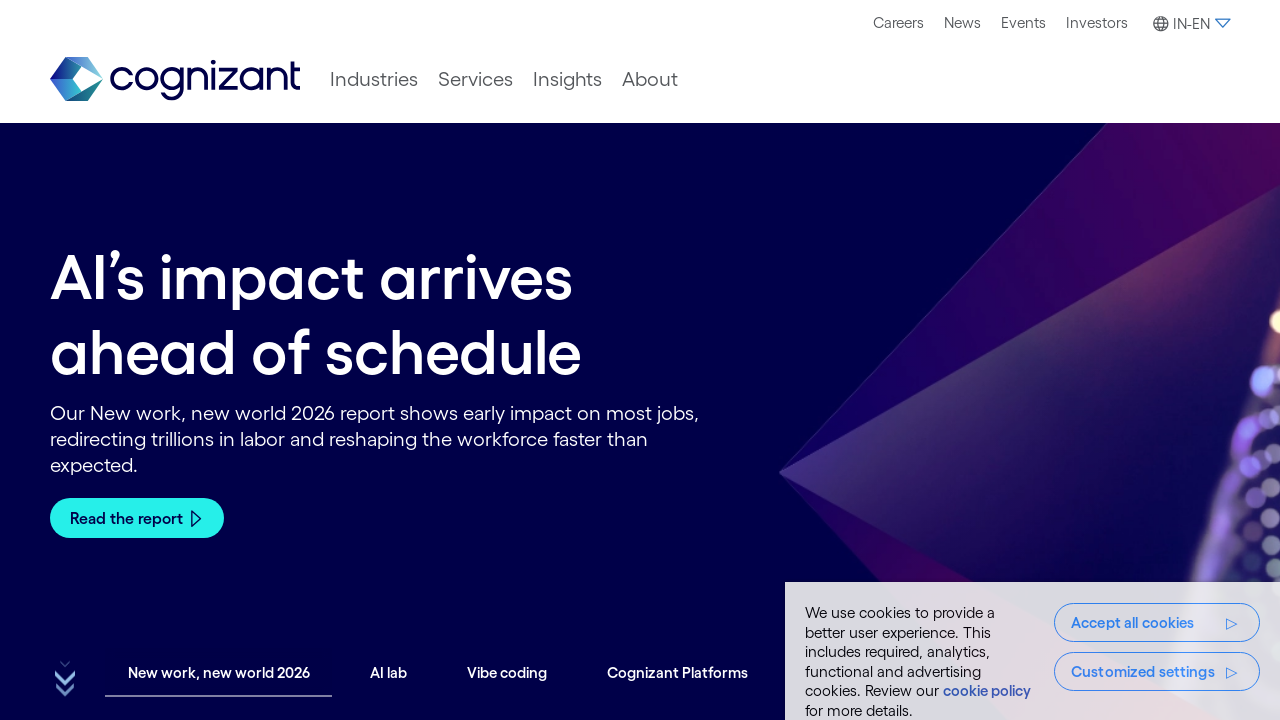

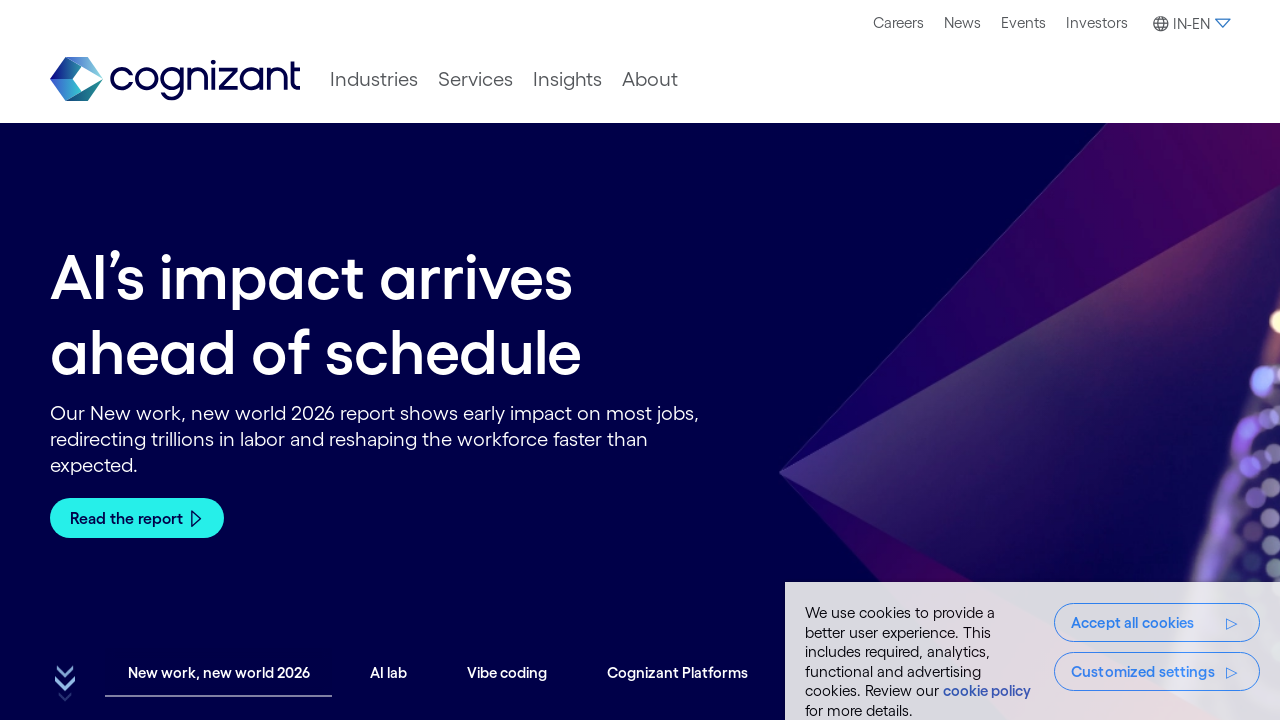